Navigates to the Woodland Worldwide website and verifies the page loads successfully by waiting for the page content to be available.

Starting URL: https://www.woodlandworldwide.com/

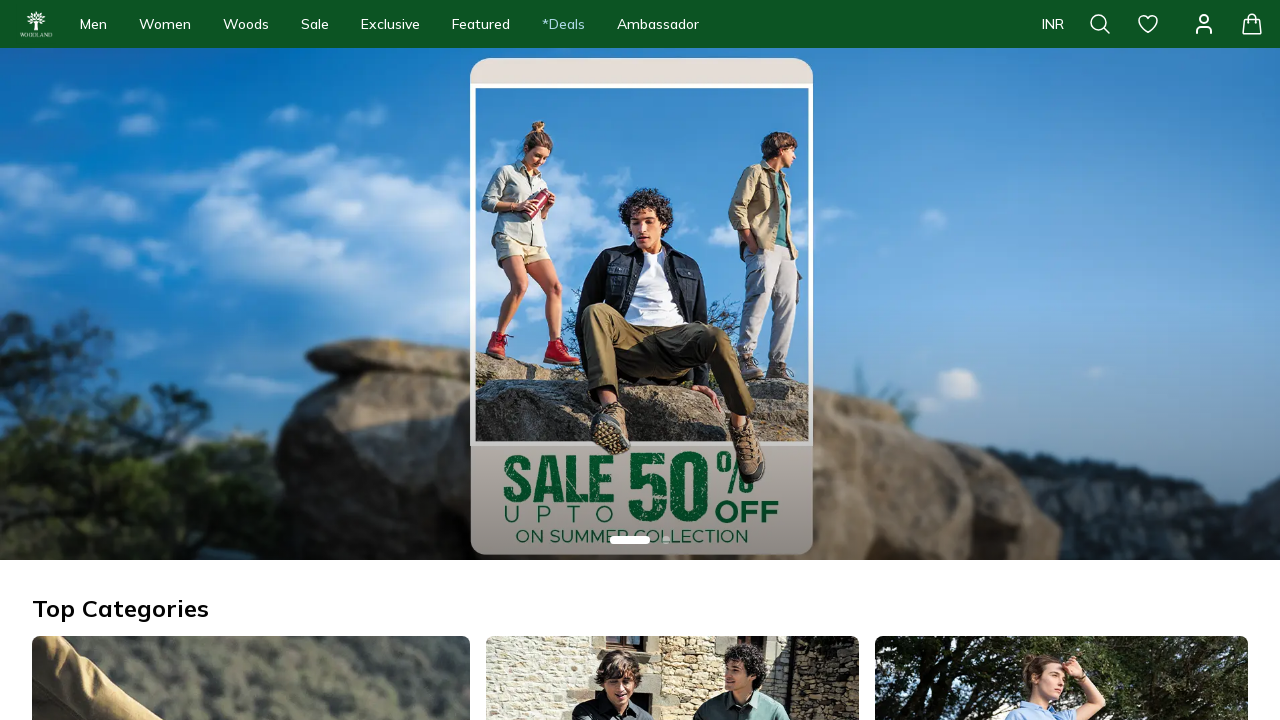

Waited for page DOM content to be fully loaded
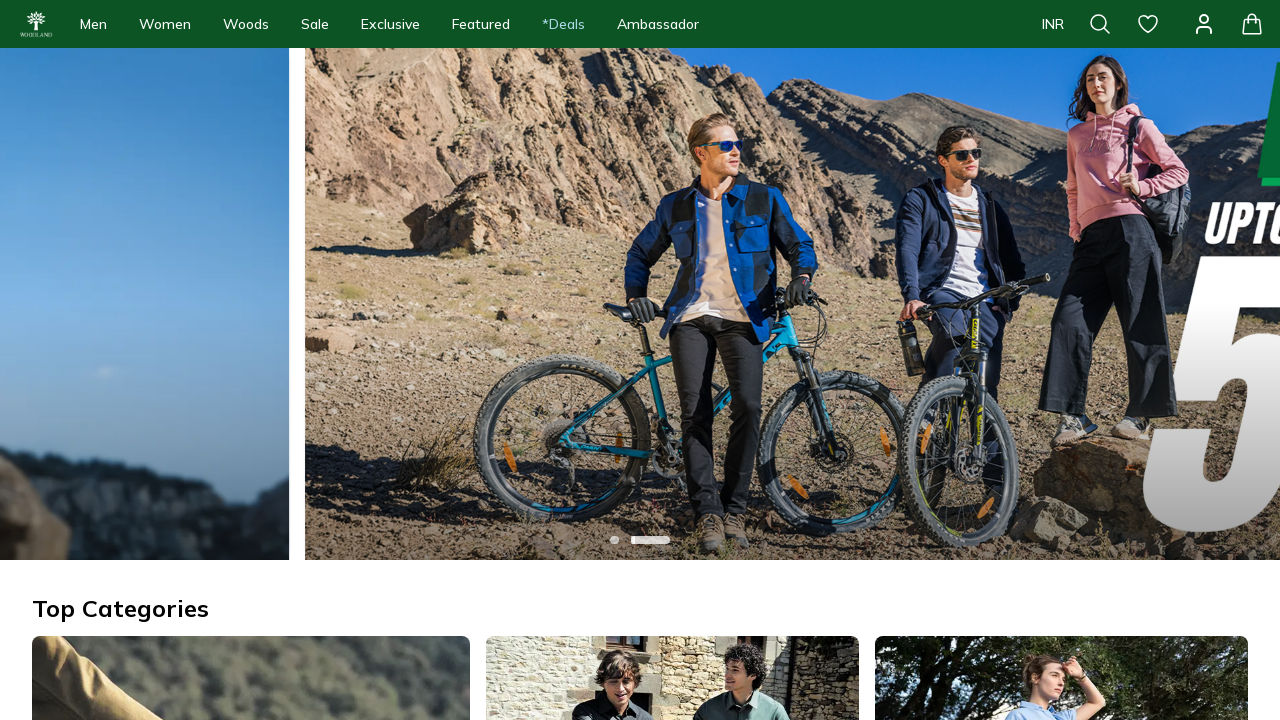

Verified body element is present on Woodland Worldwide website
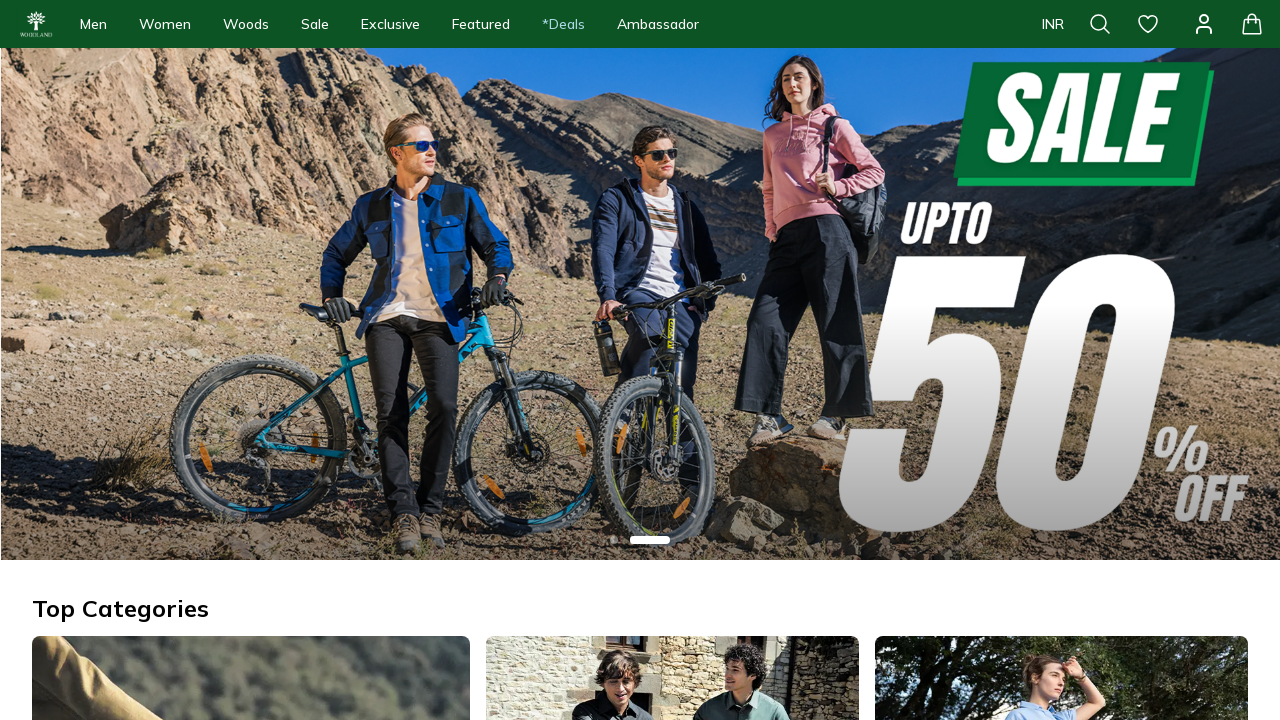

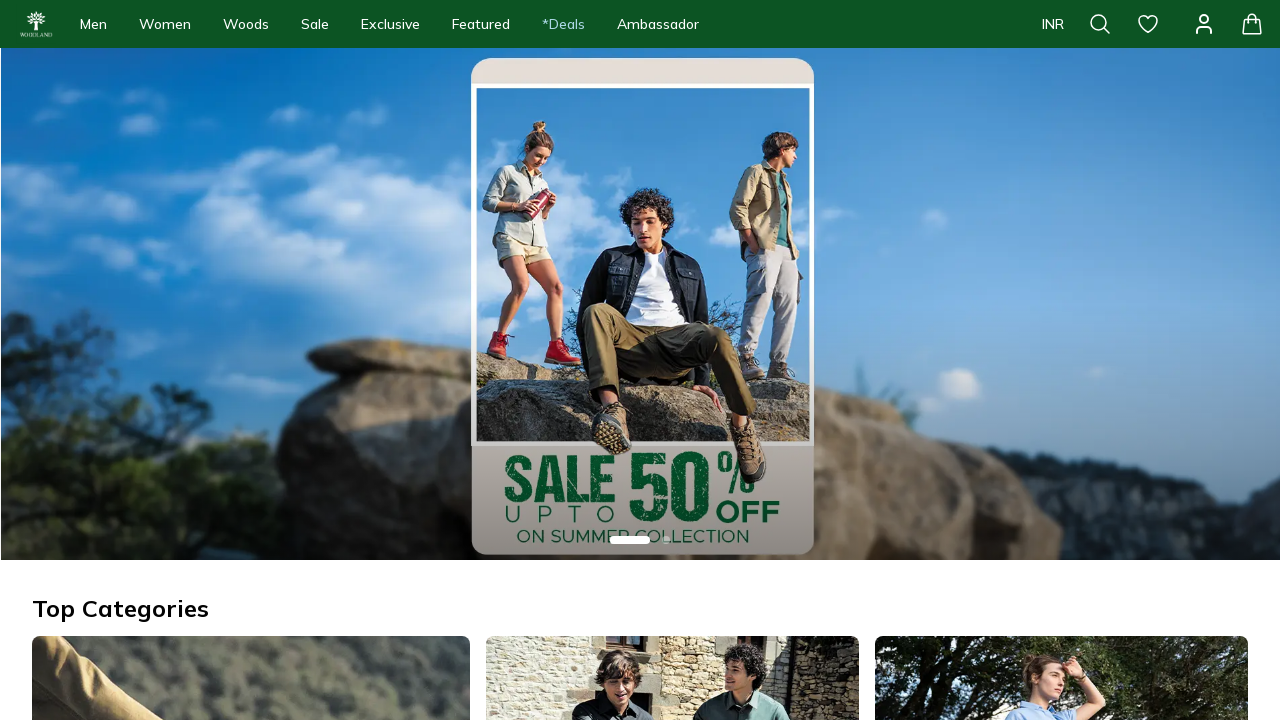